Tests that the currently applied filter is highlighted with selected class

Starting URL: https://demo.playwright.dev/todomvc

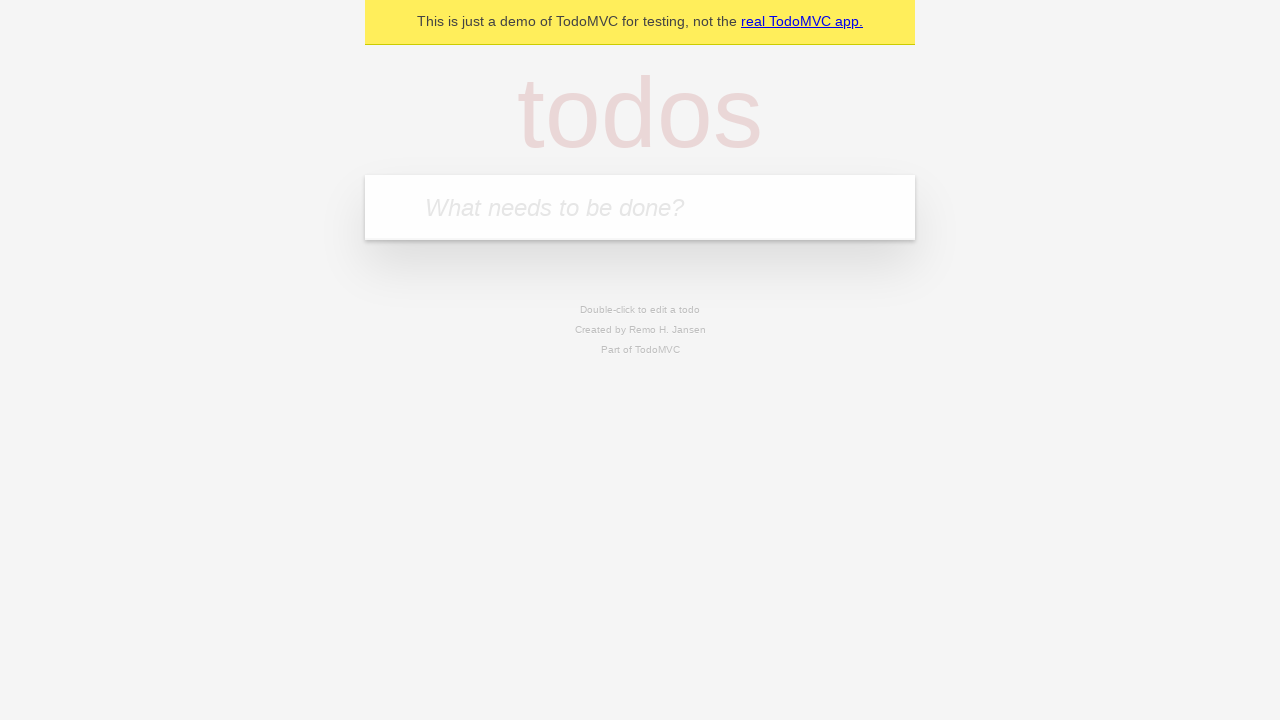

Filled todo input with 'buy some cheese' on internal:attr=[placeholder="What needs to be done?"i]
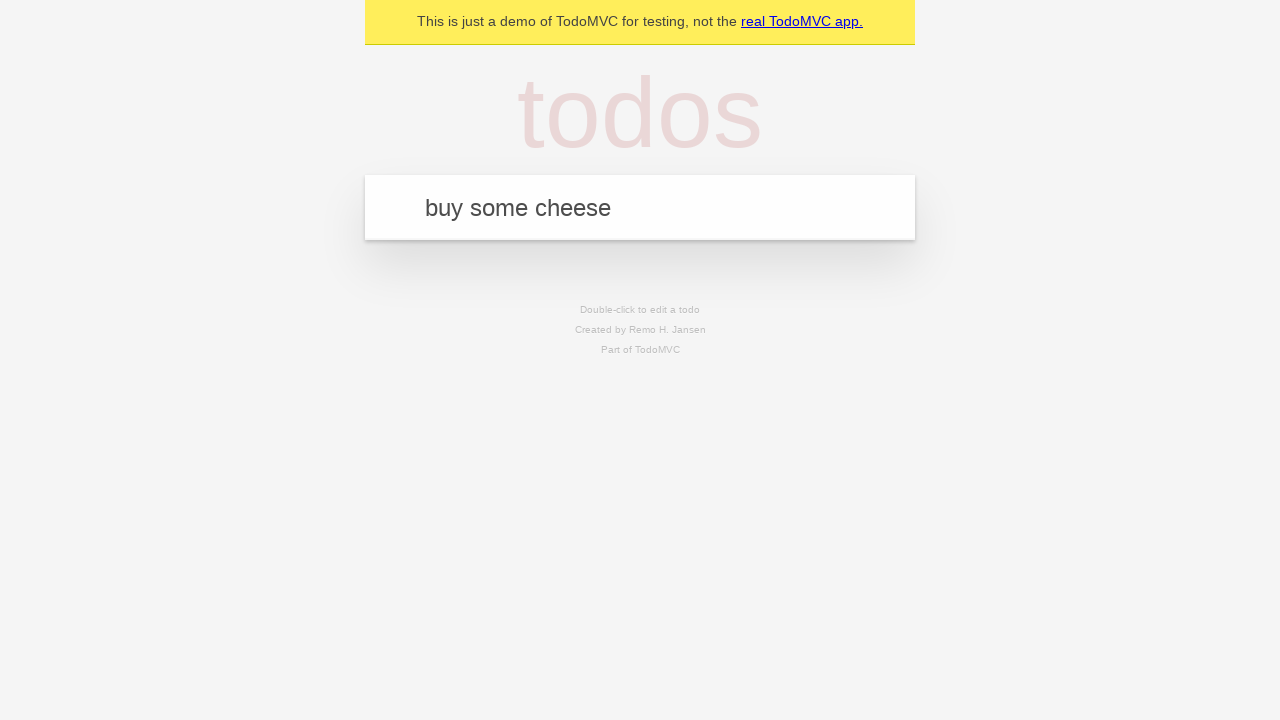

Pressed Enter to add first todo on internal:attr=[placeholder="What needs to be done?"i]
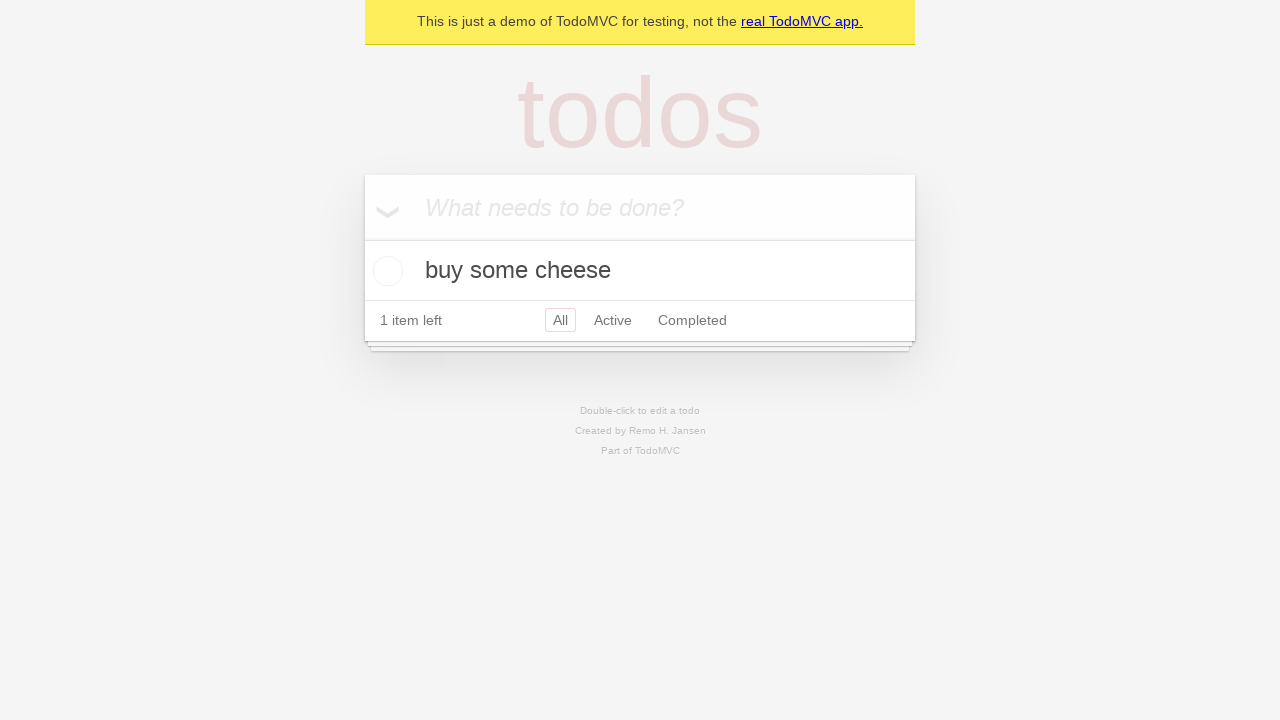

Filled todo input with 'feed the cat' on internal:attr=[placeholder="What needs to be done?"i]
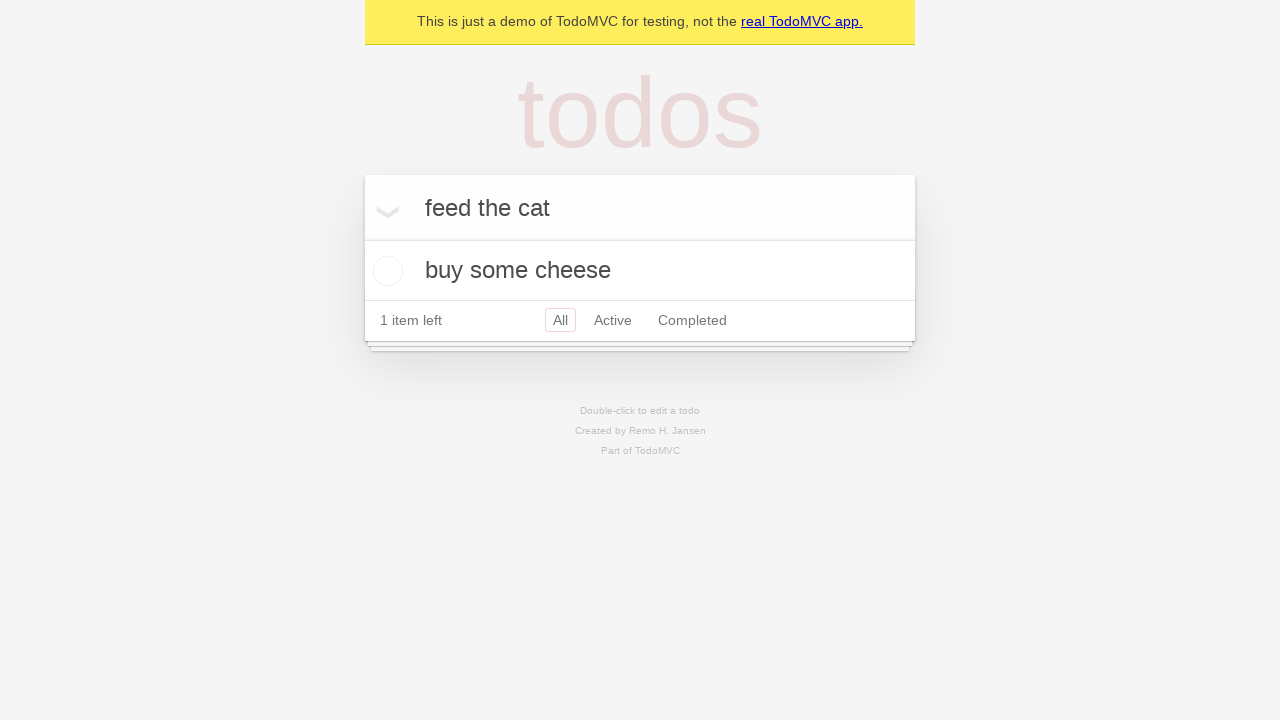

Pressed Enter to add second todo on internal:attr=[placeholder="What needs to be done?"i]
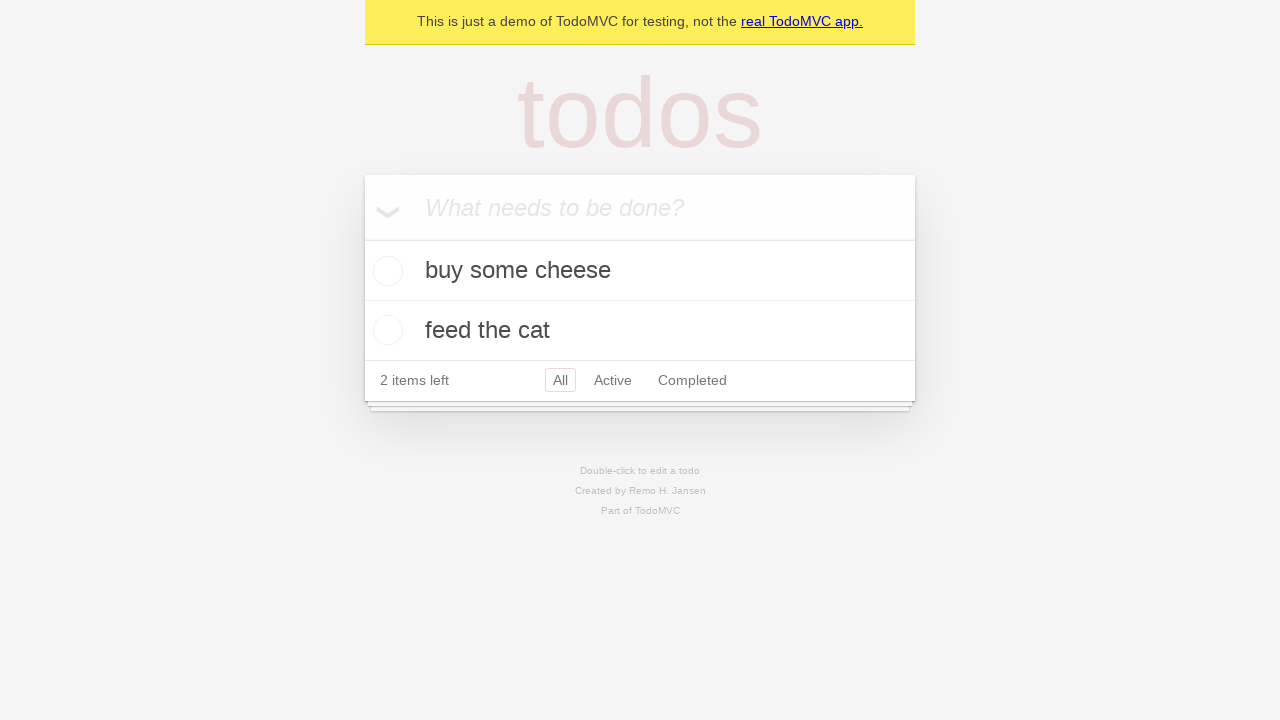

Filled todo input with 'book a doctors appointment' on internal:attr=[placeholder="What needs to be done?"i]
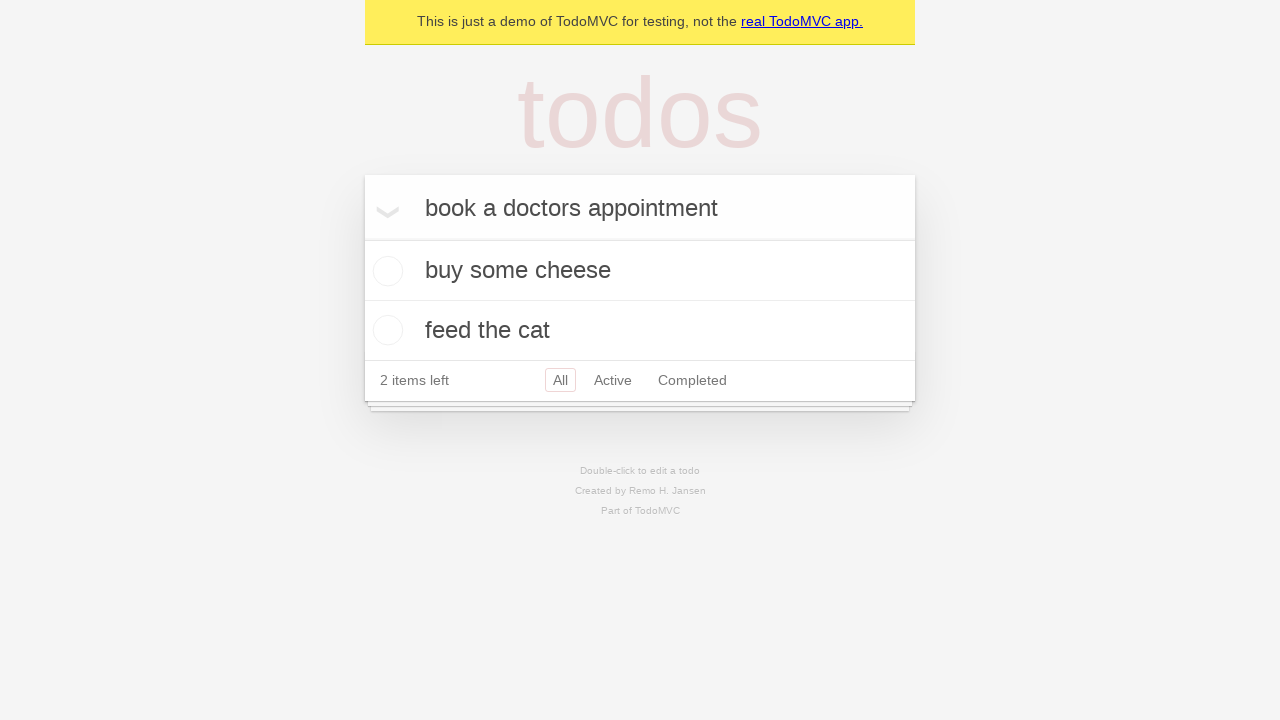

Pressed Enter to add third todo on internal:attr=[placeholder="What needs to be done?"i]
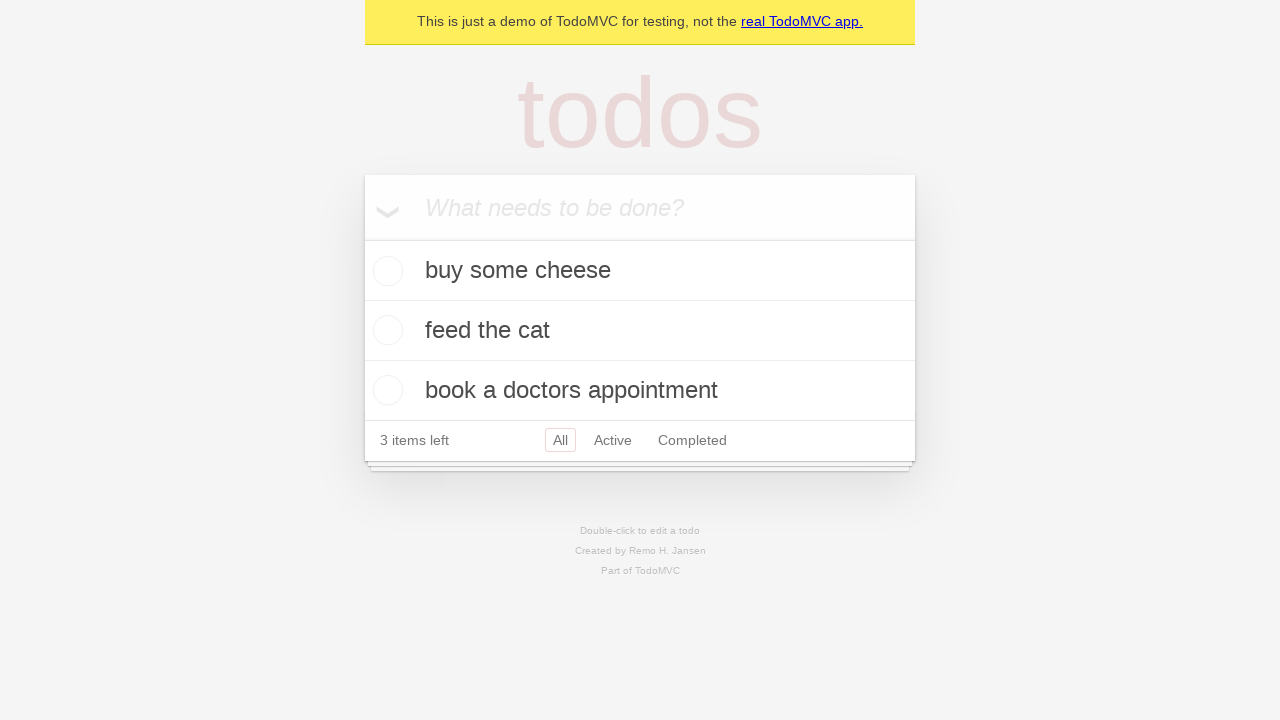

Clicked Active filter at (613, 440) on internal:role=link[name="Active"i]
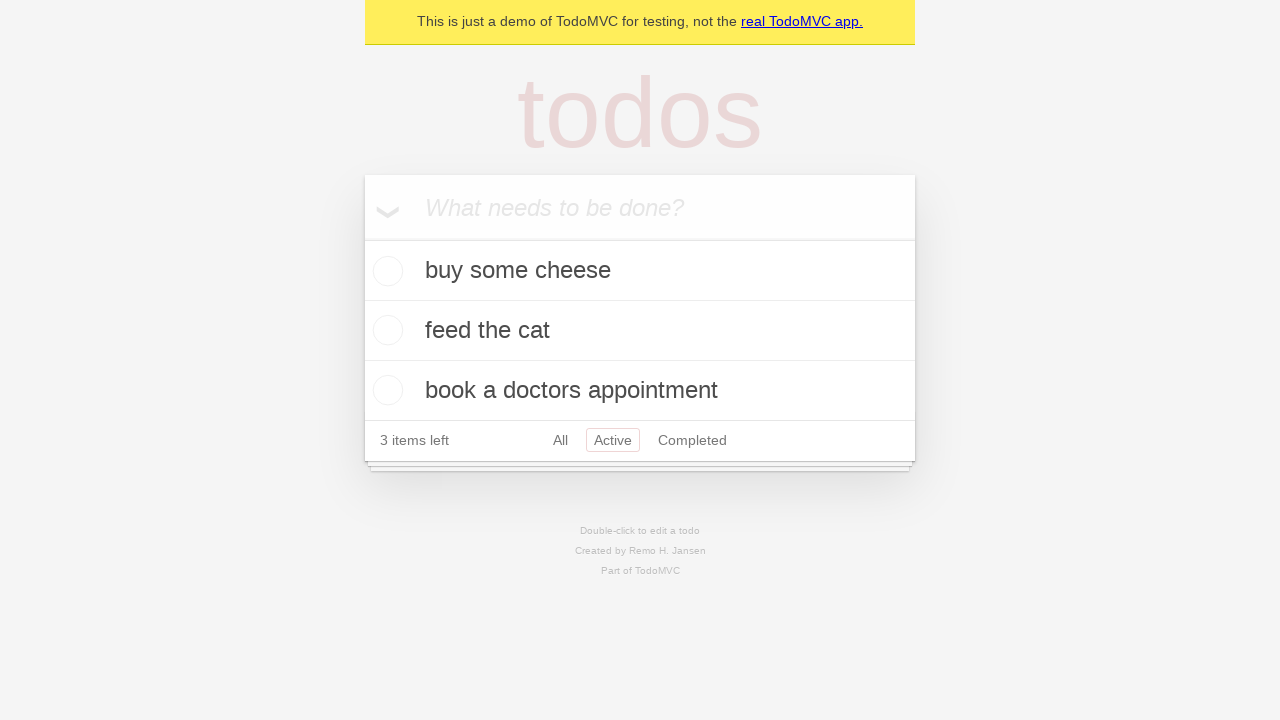

Clicked Completed filter to verify it becomes highlighted as currently applied filter at (692, 440) on internal:role=link[name="Completed"i]
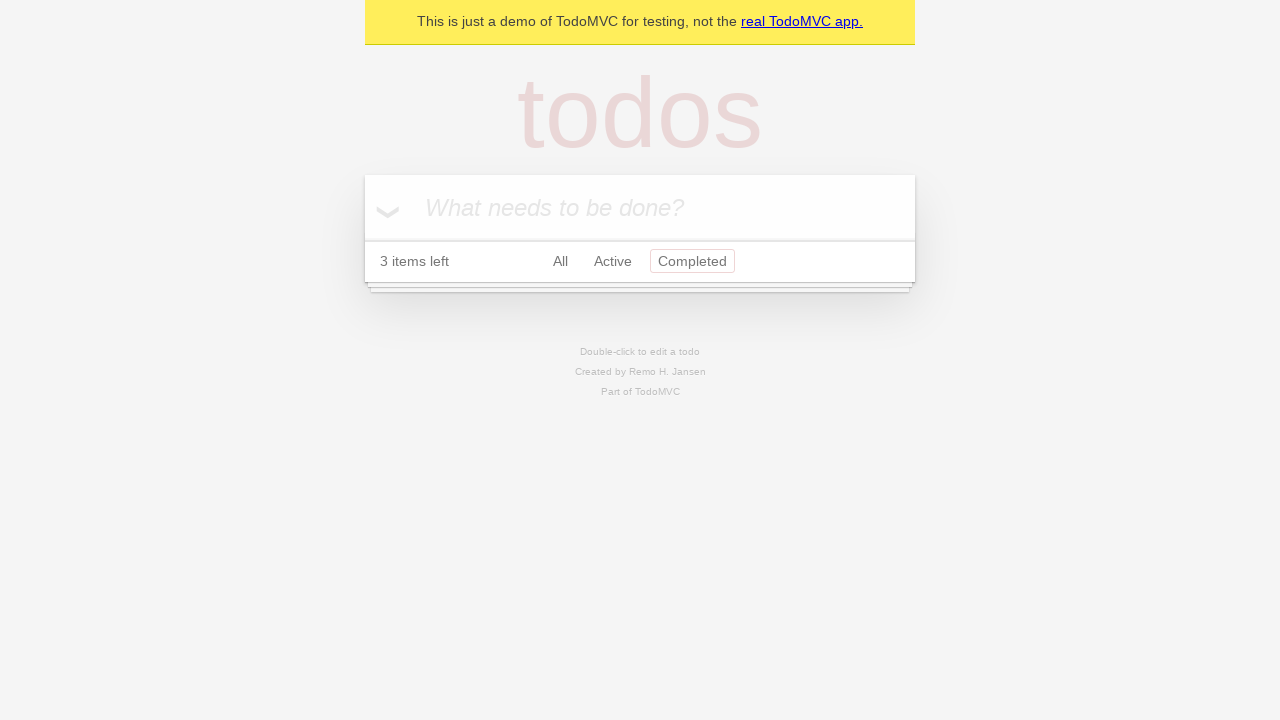

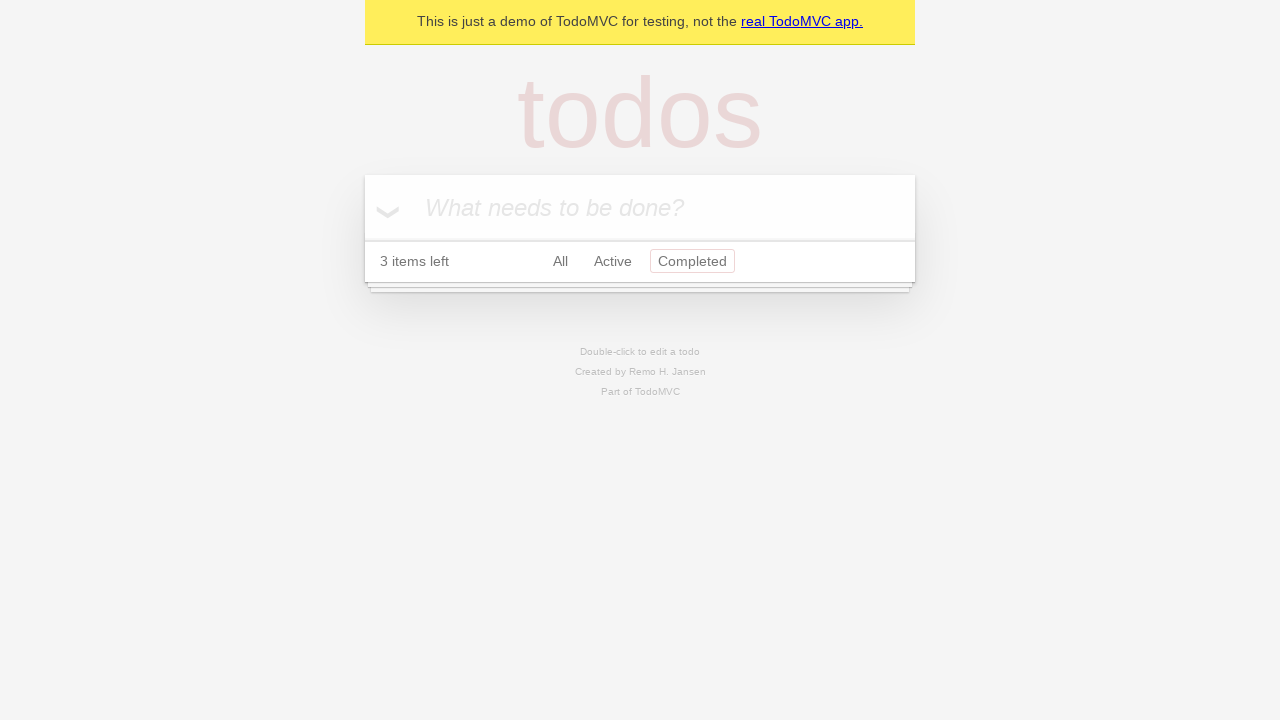